Tests form validation by filling out various fields, leaving zip code empty, and verifying that empty field shows error styling while completed fields show success styling

Starting URL: https://bonigarcia.dev/selenium-webdriver-java/data-types.html

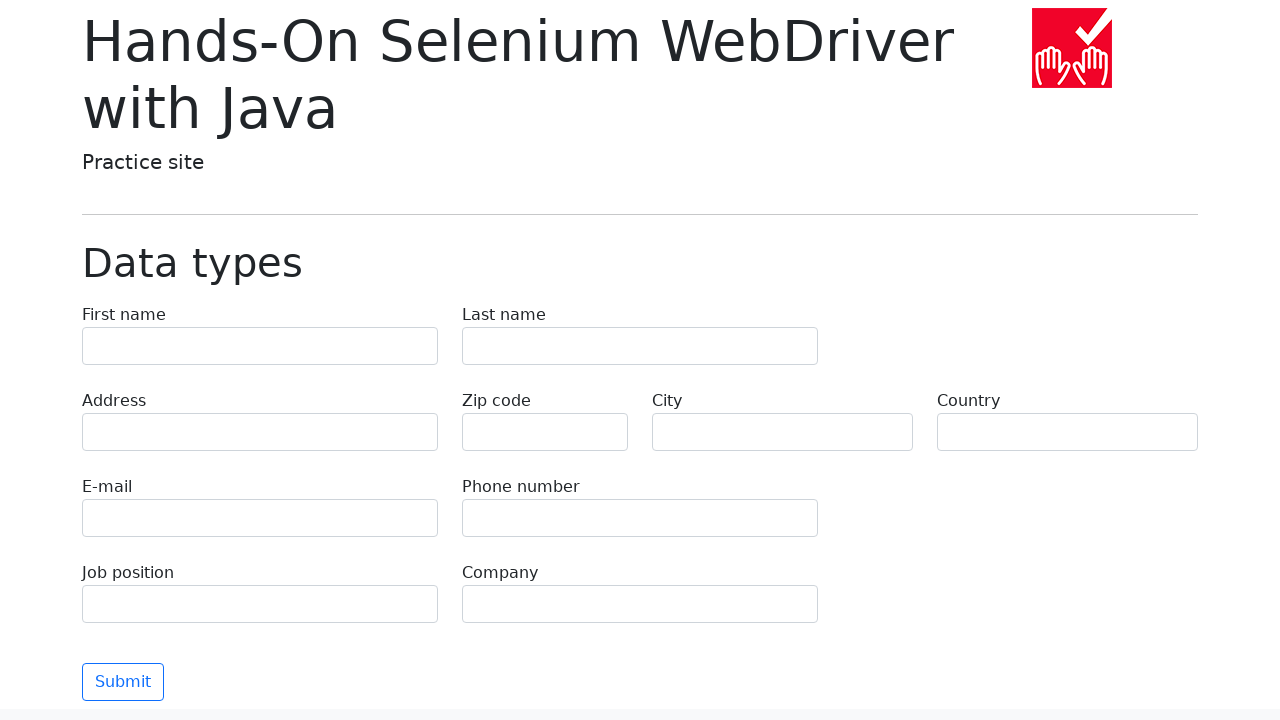

Filled first name field with 'Иван' on input[name='first-name']
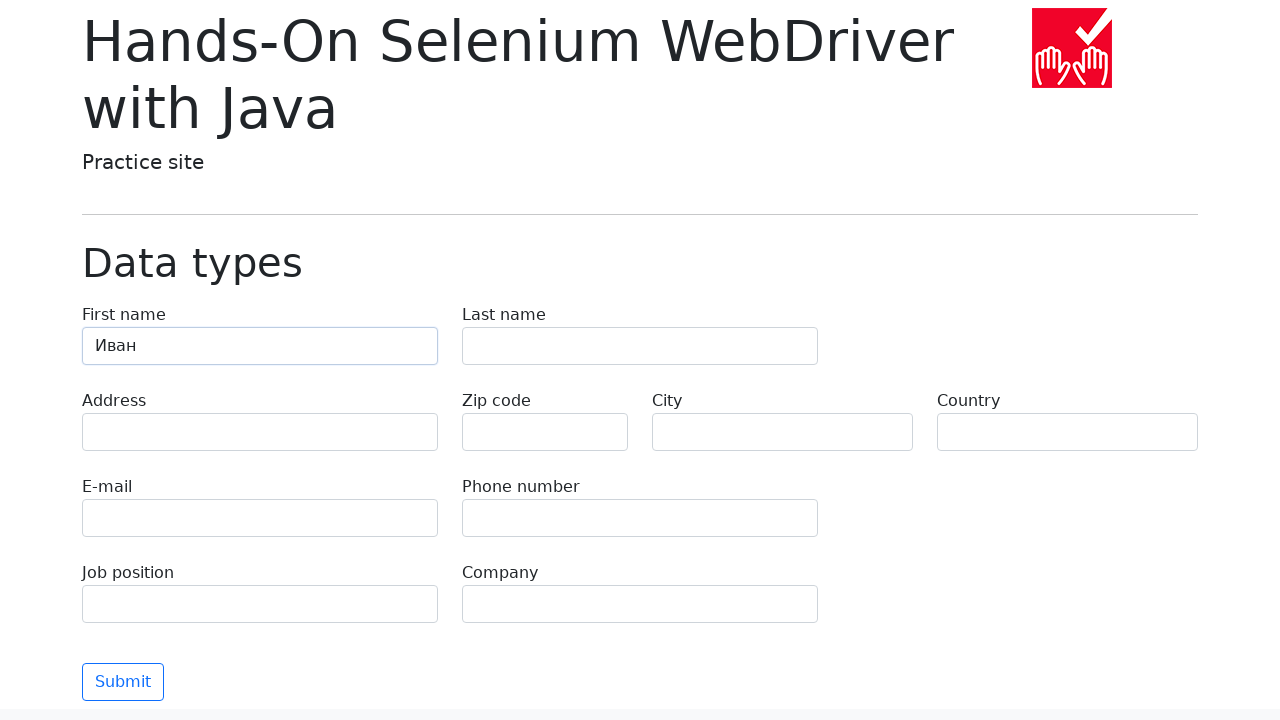

Filled last name field with 'Петров' on input[name='last-name']
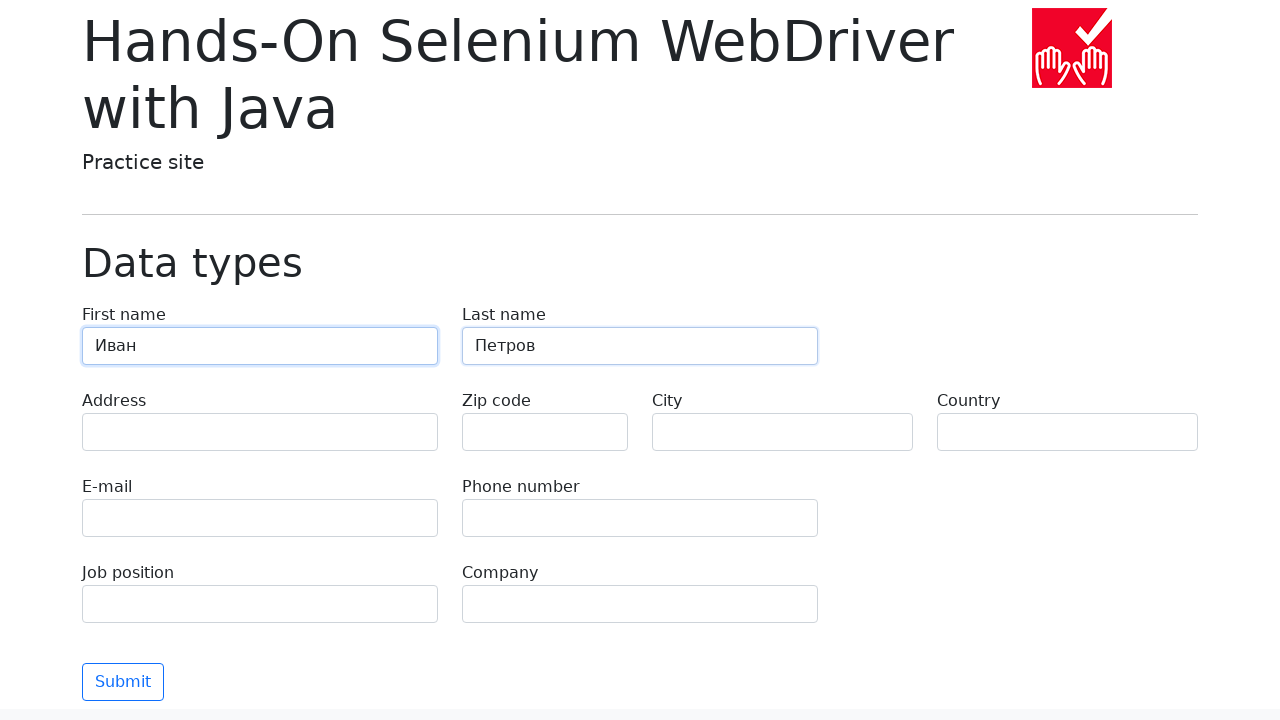

Filled address field with 'Ленина, 55-3' on input[name='address']
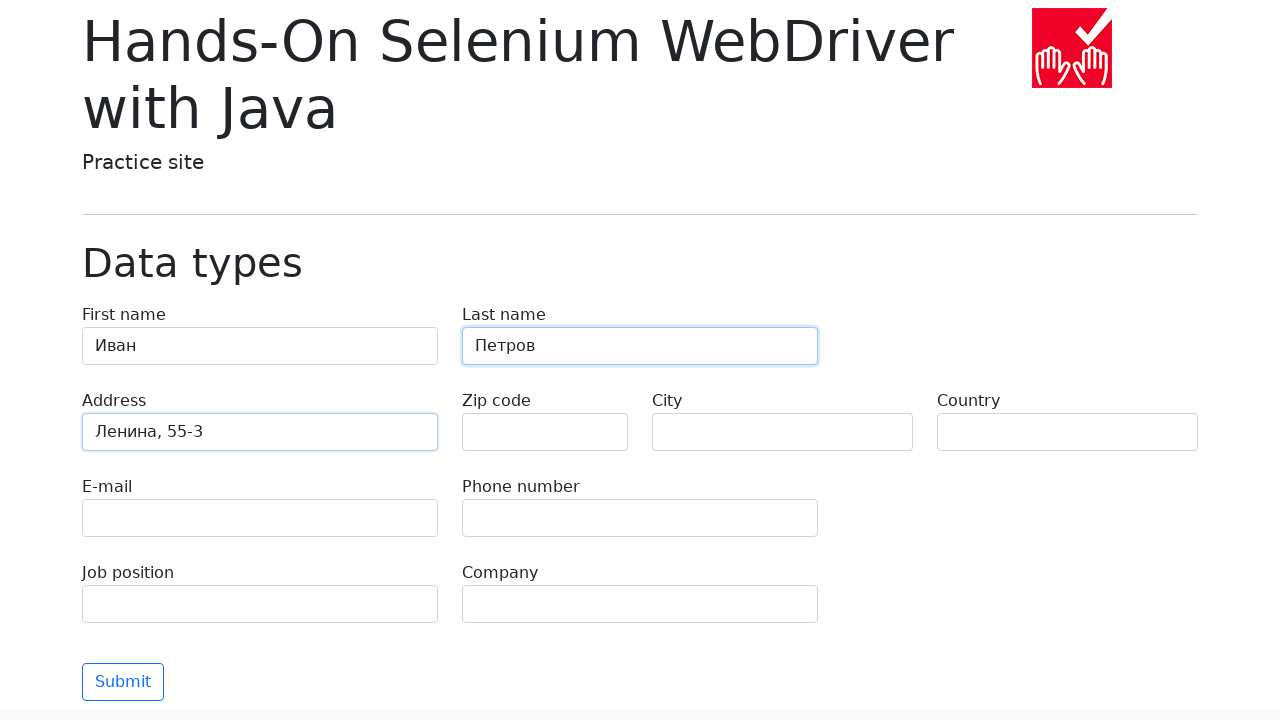

Filled email field with 'test@skypro.com' on input[name='e-mail']
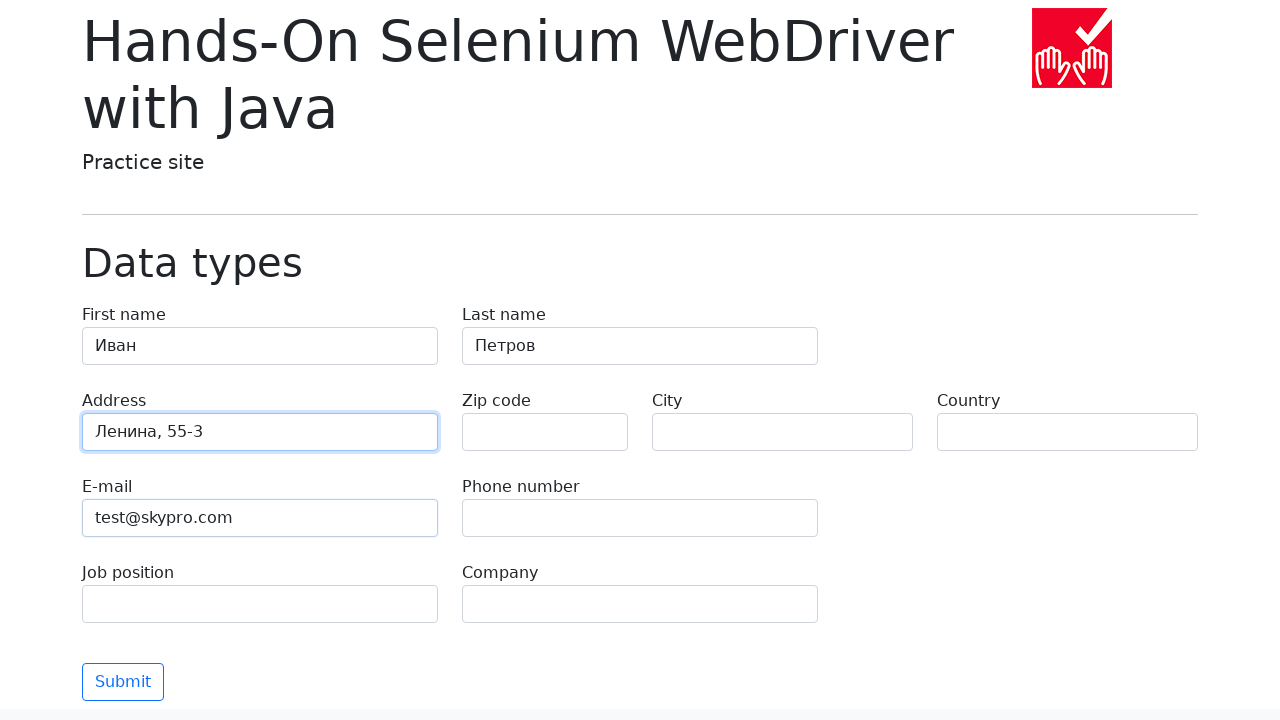

Filled phone field with '+7985899998787' on input[name='phone']
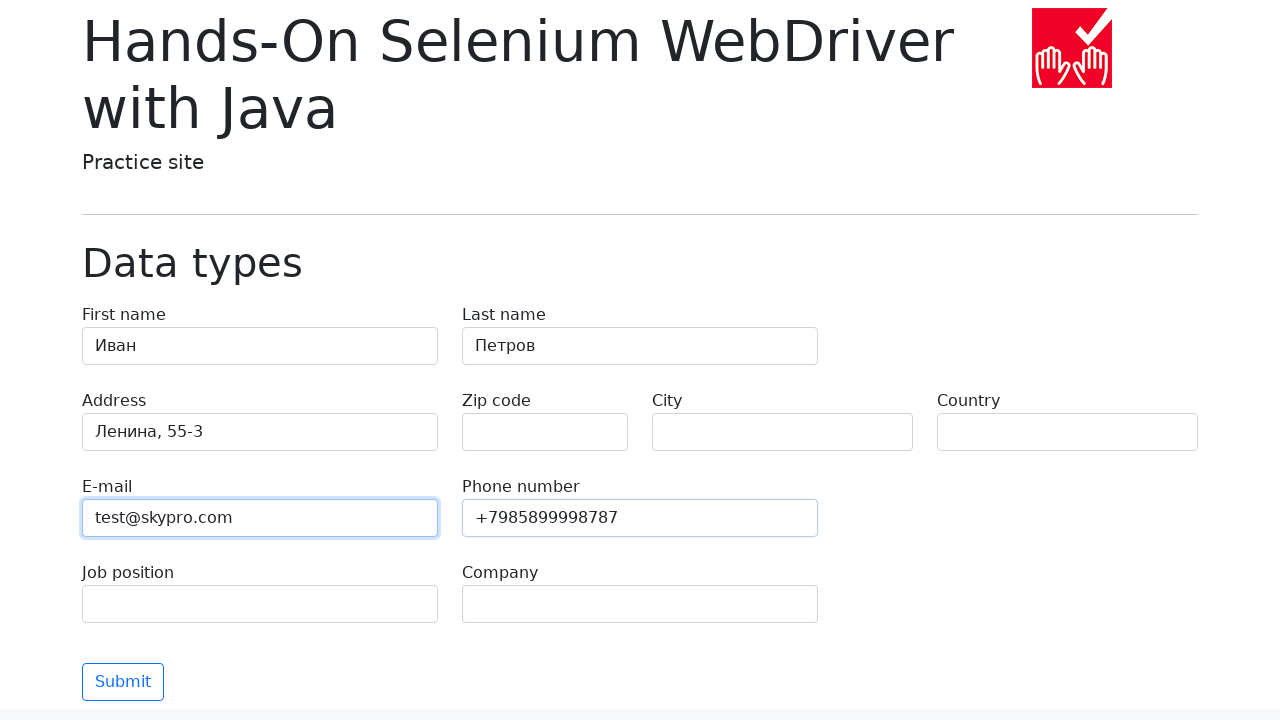

Filled city field with 'Москва' on input[name='city']
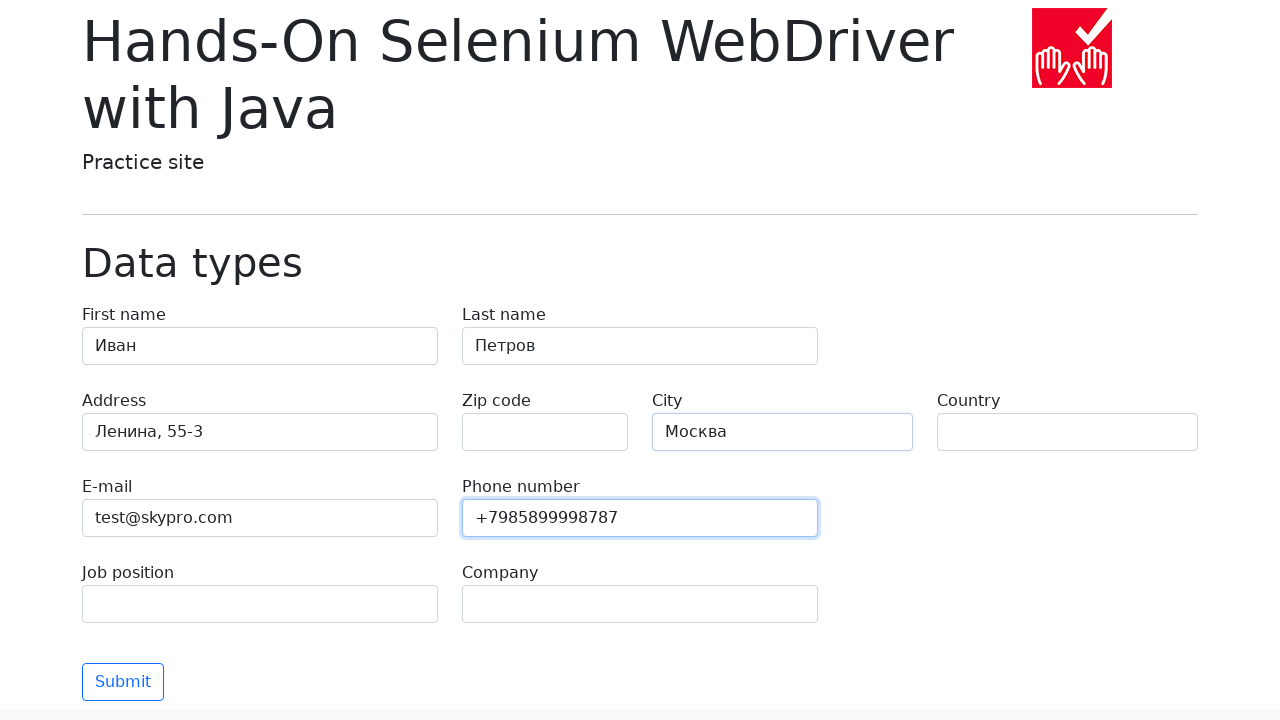

Filled country field with 'Россия' on input[name='country']
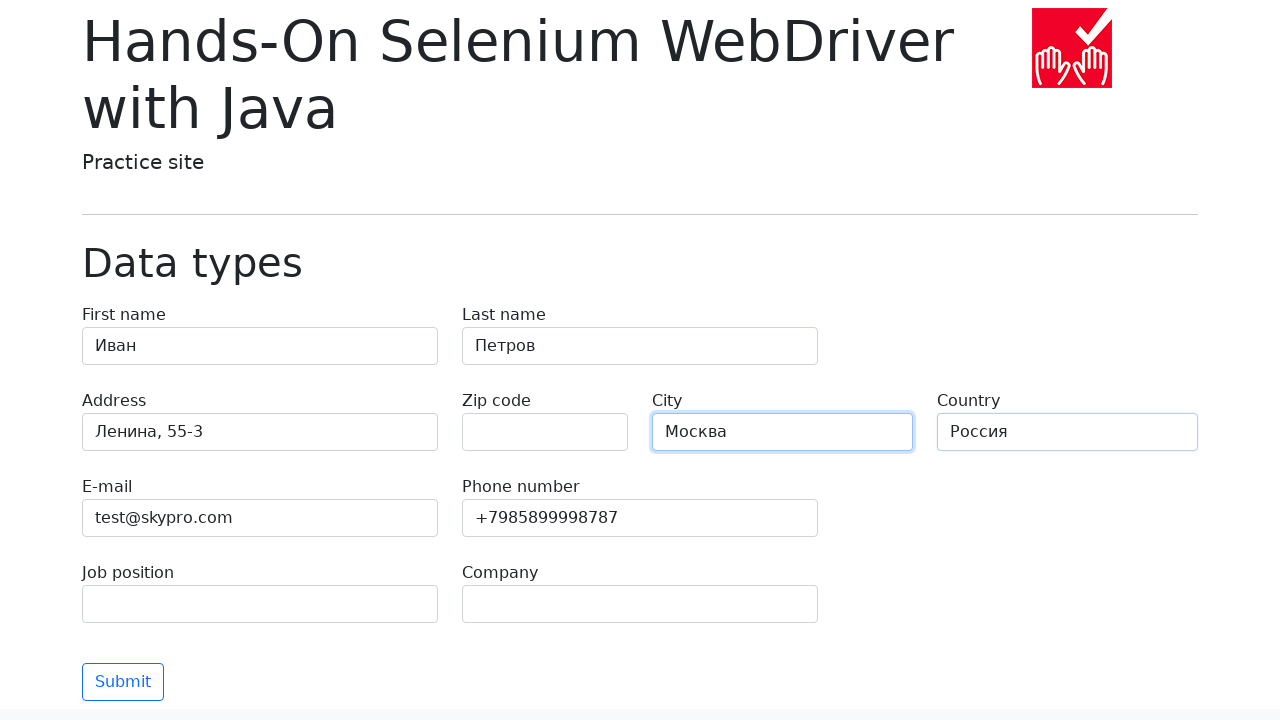

Filled job position field with 'QA' on input[name='job-position']
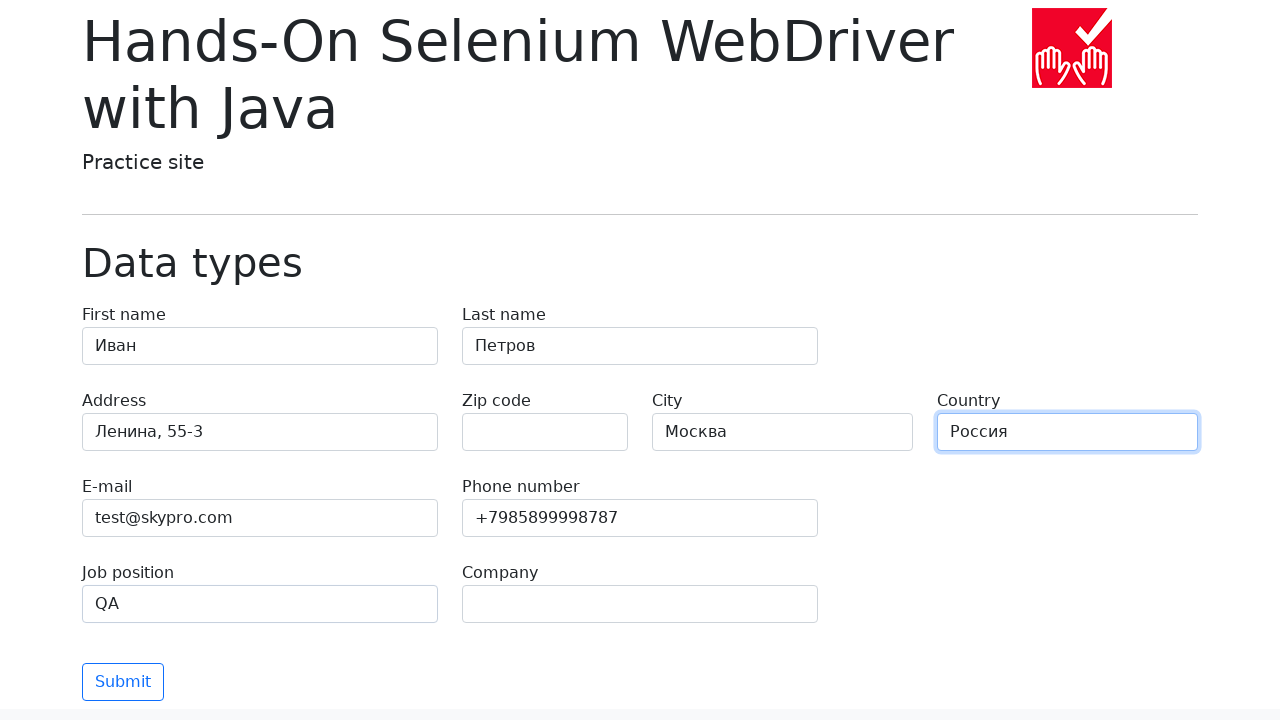

Filled company field with 'SkyPro' on input[name='company']
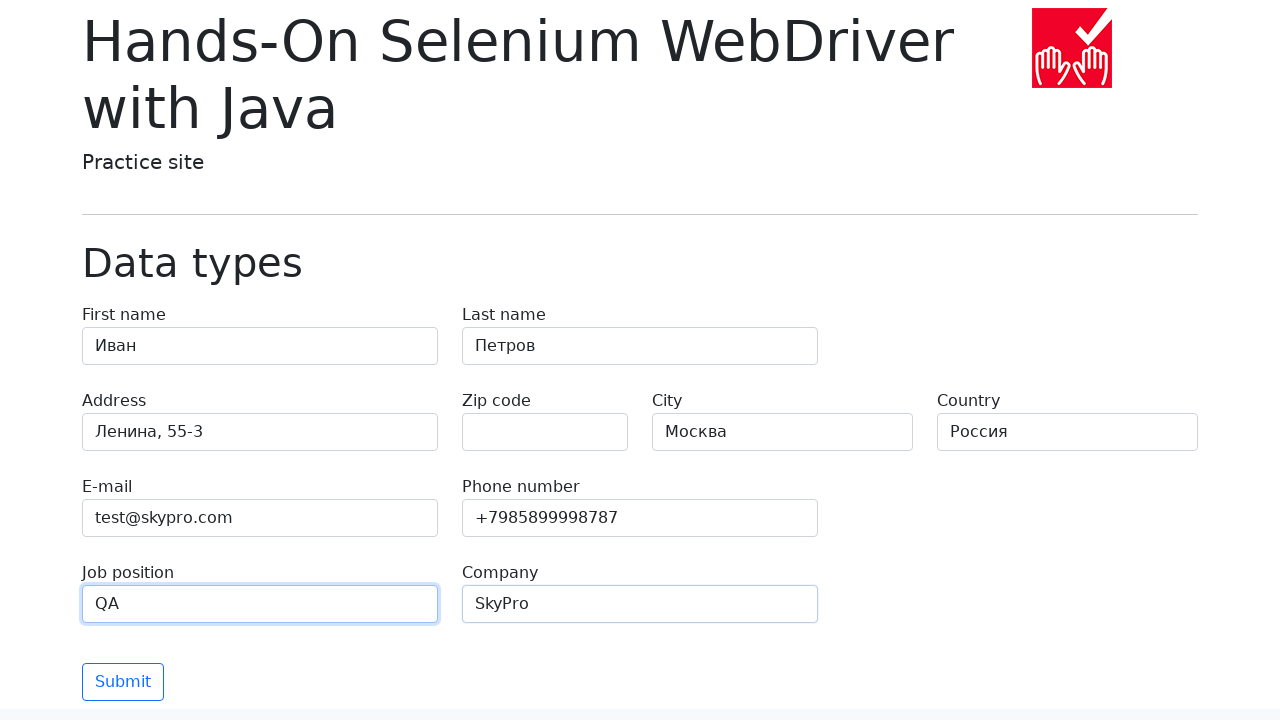

Submitted form by clicking submit button at (123, 682) on button.btn-outline-primary
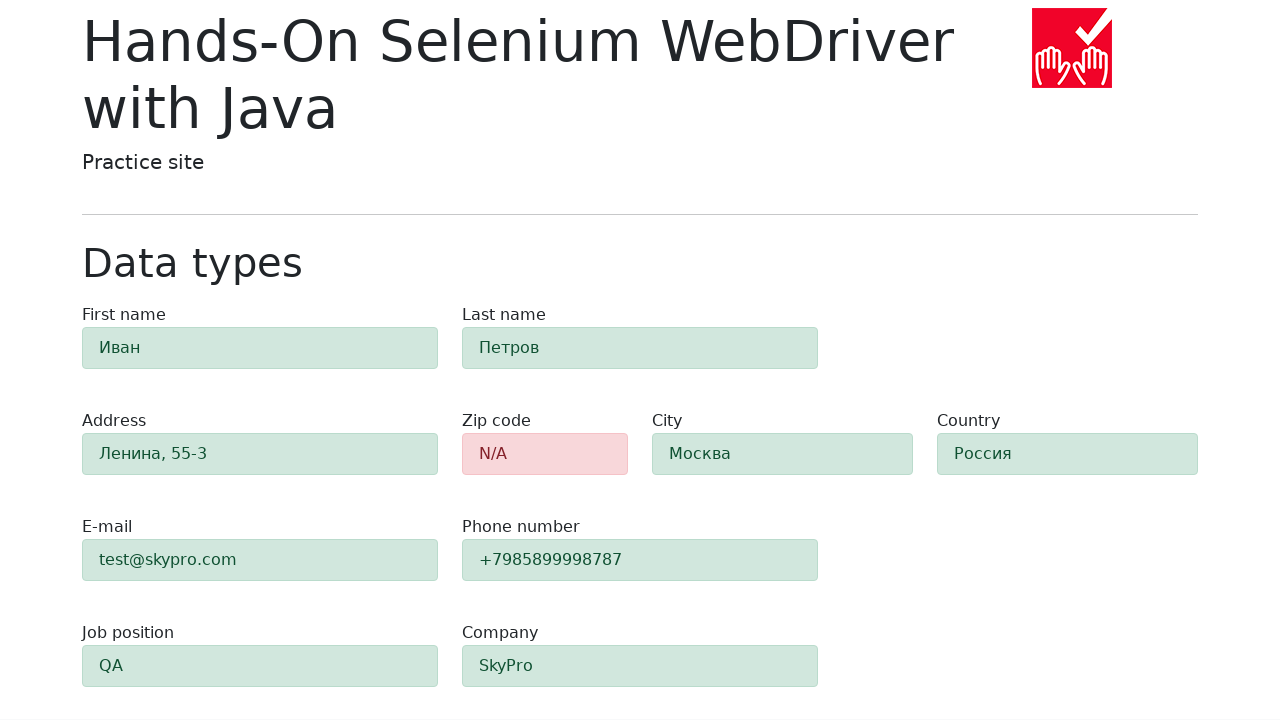

Validation alerts appeared on the page
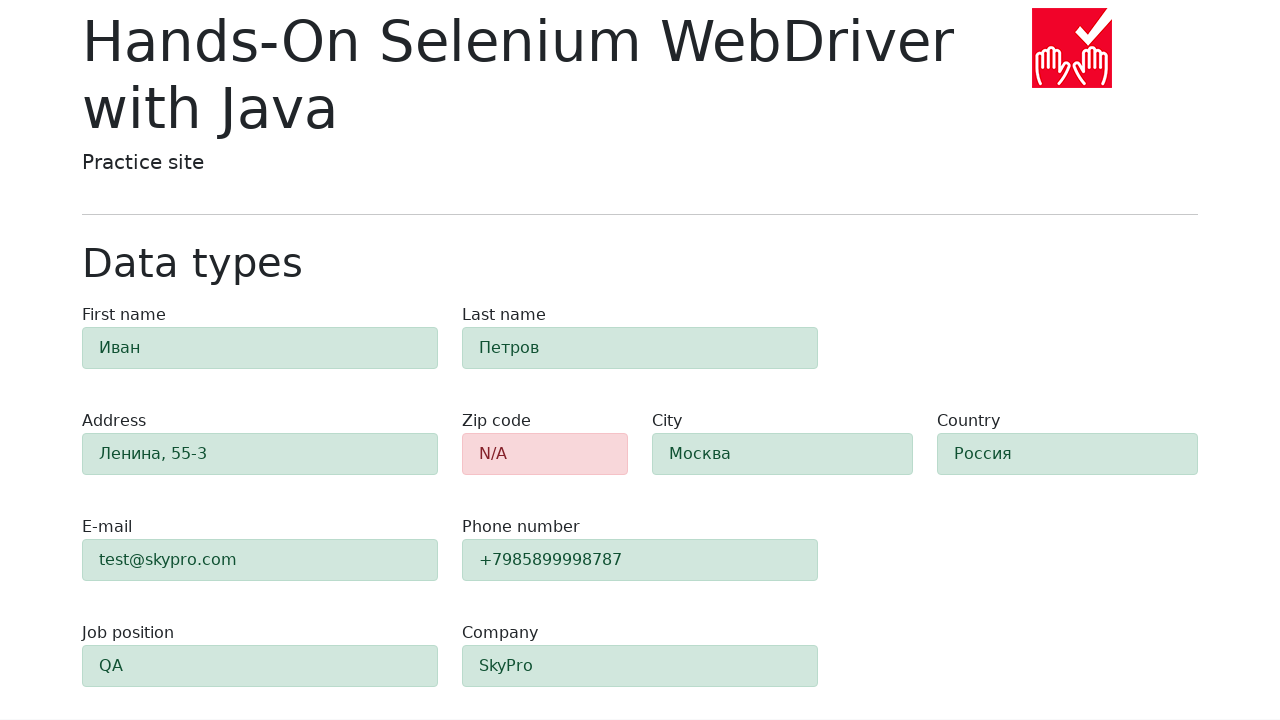

Located zip code field for validation check
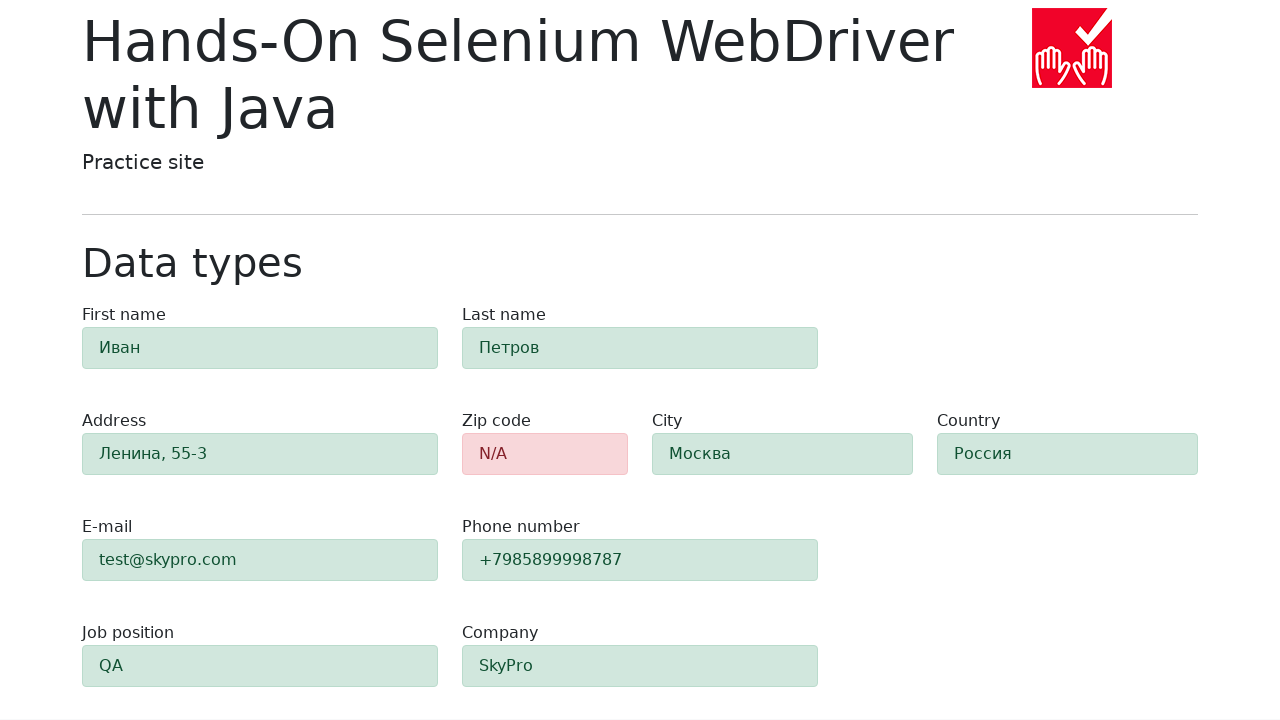

Verified zip code field has error styling (alert-danger)
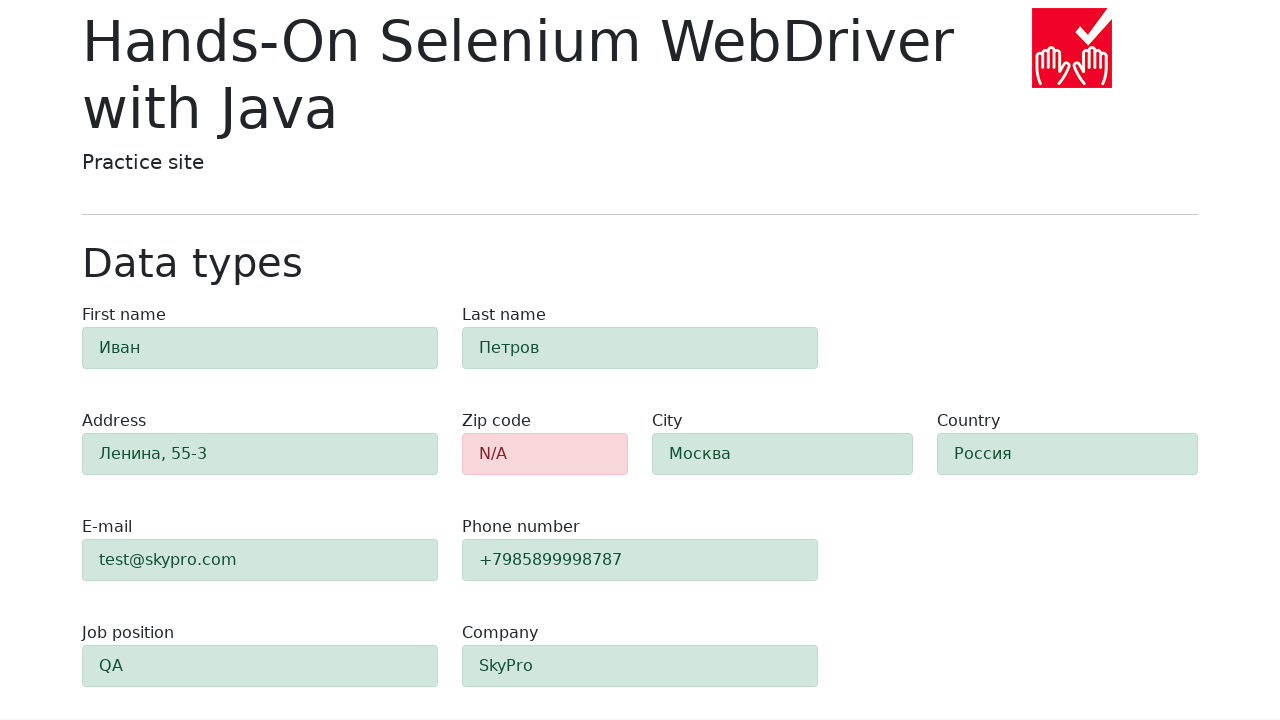

Verified field 'first-name' has success styling (alert-success)
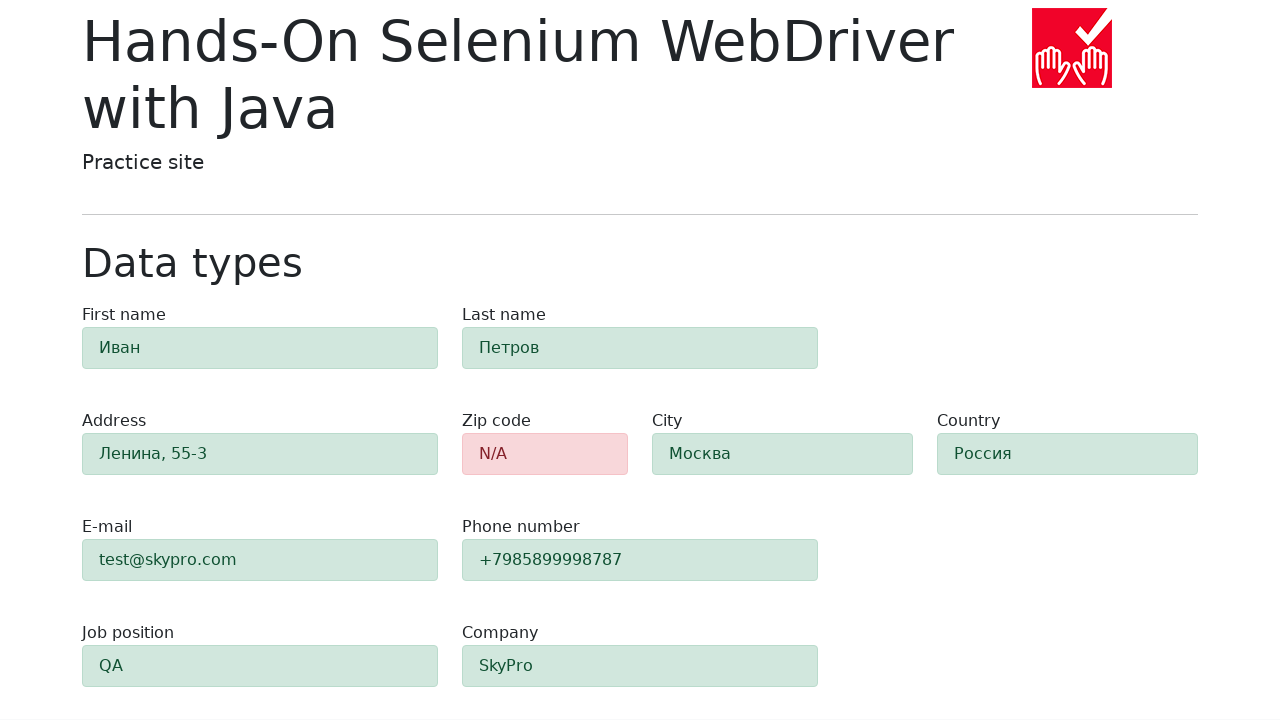

Verified field 'last-name' has success styling (alert-success)
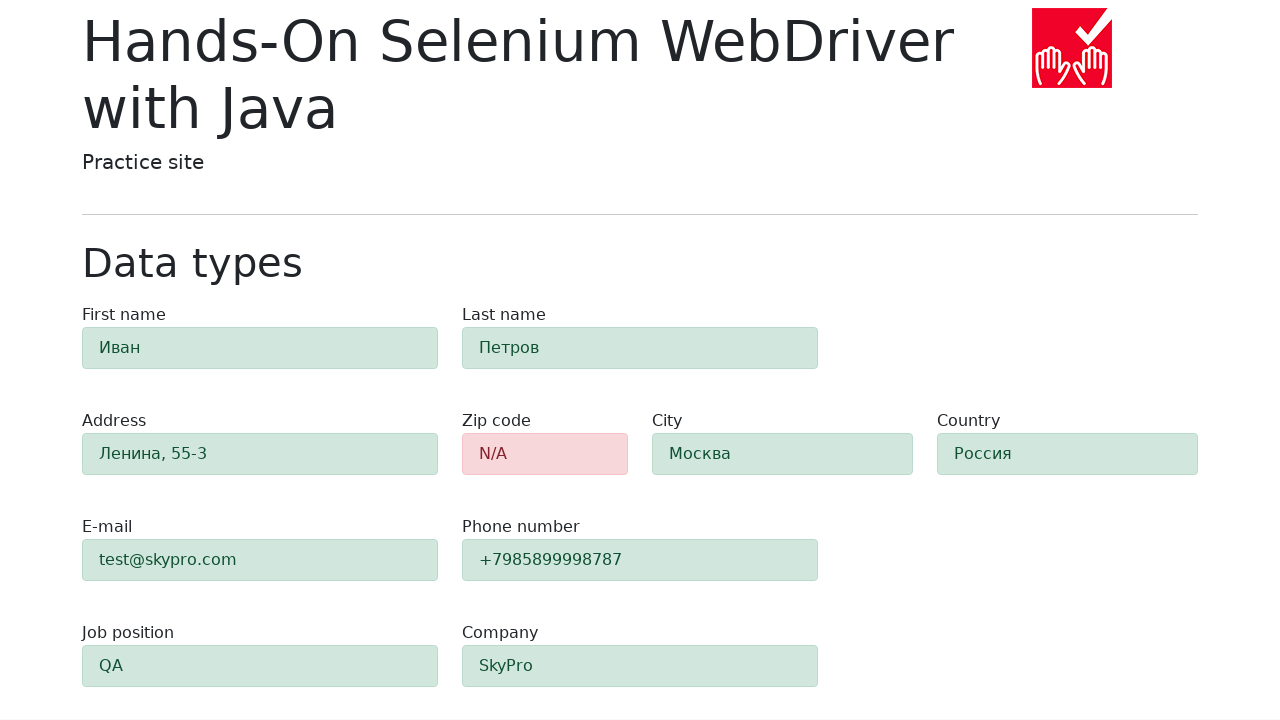

Verified field 'address' has success styling (alert-success)
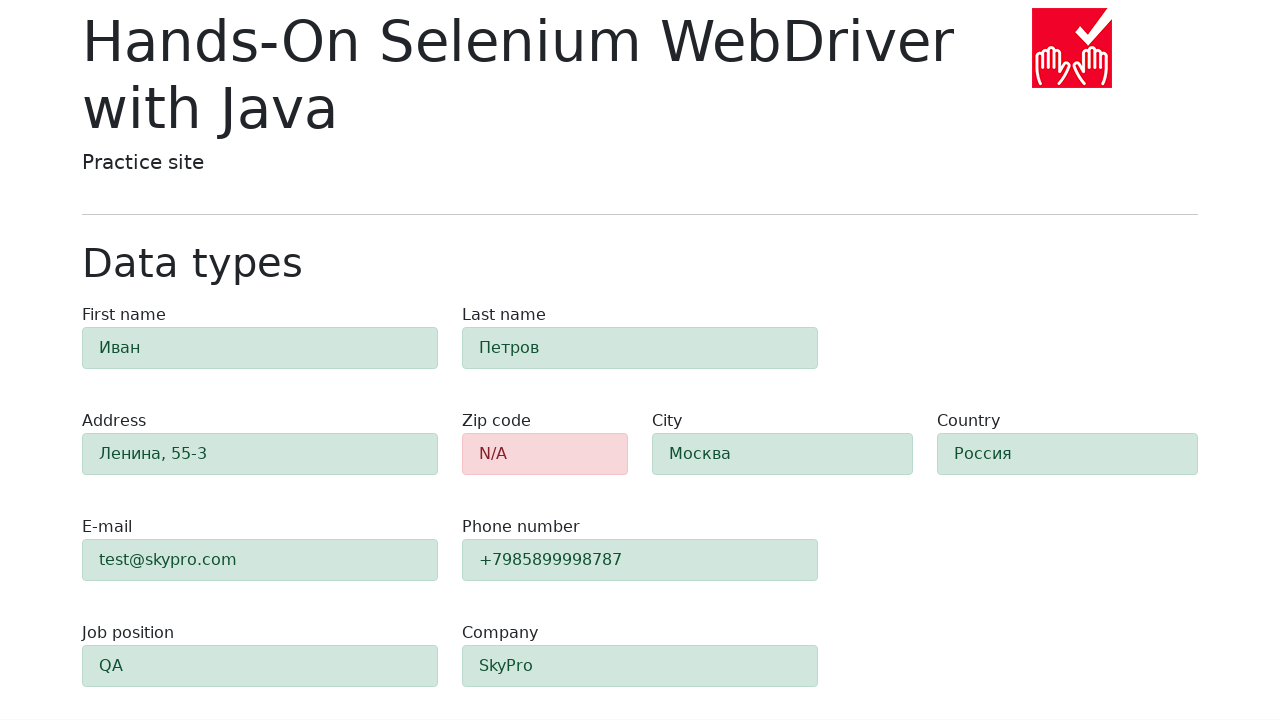

Verified field 'city' has success styling (alert-success)
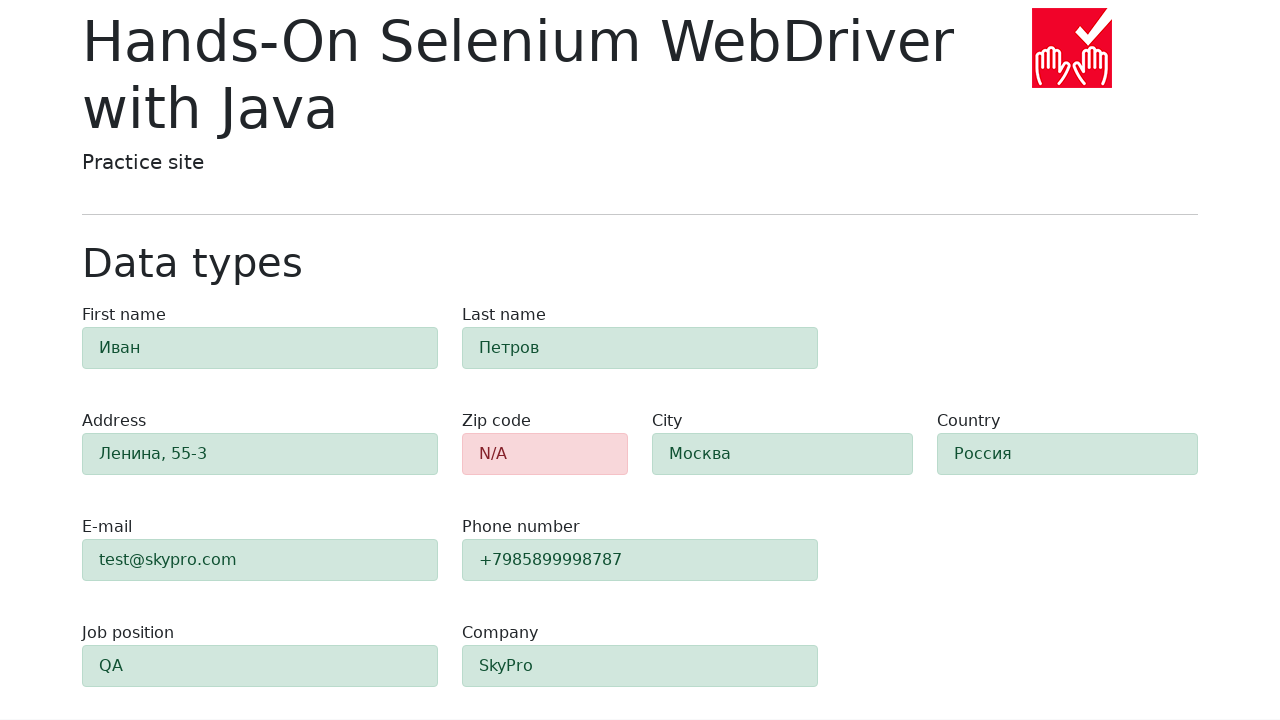

Verified field 'country' has success styling (alert-success)
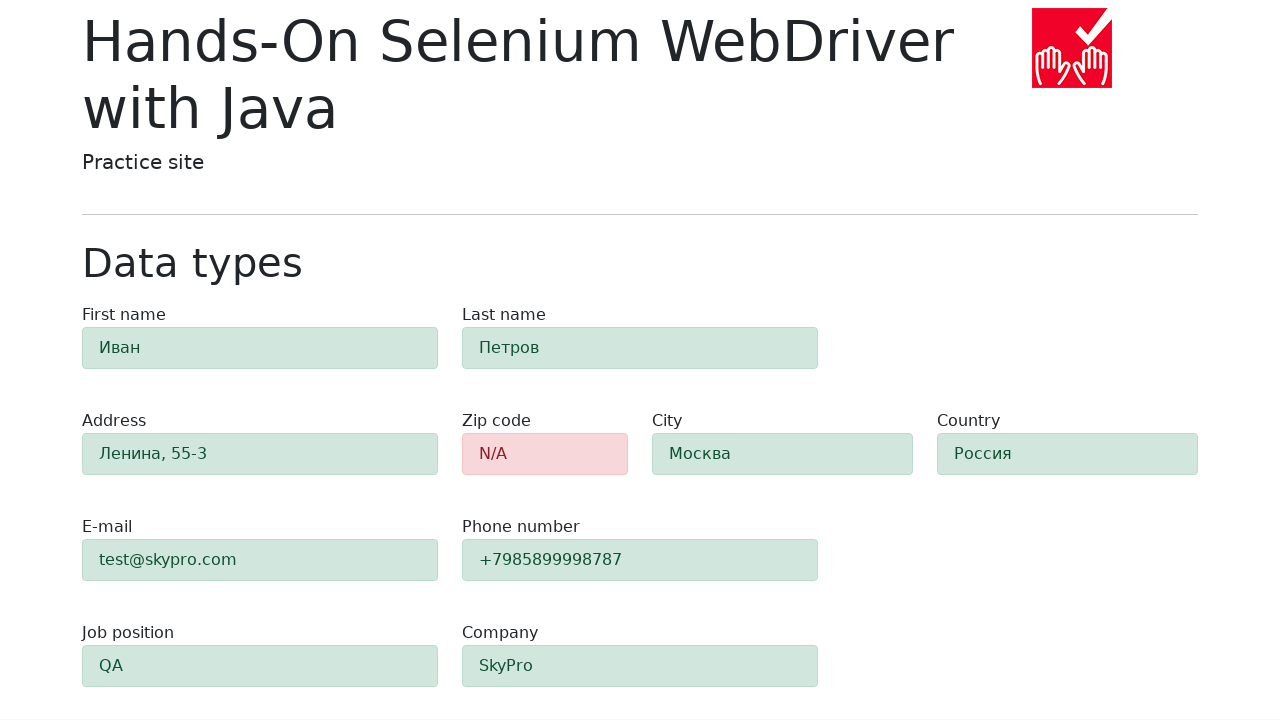

Verified field 'e-mail' has success styling (alert-success)
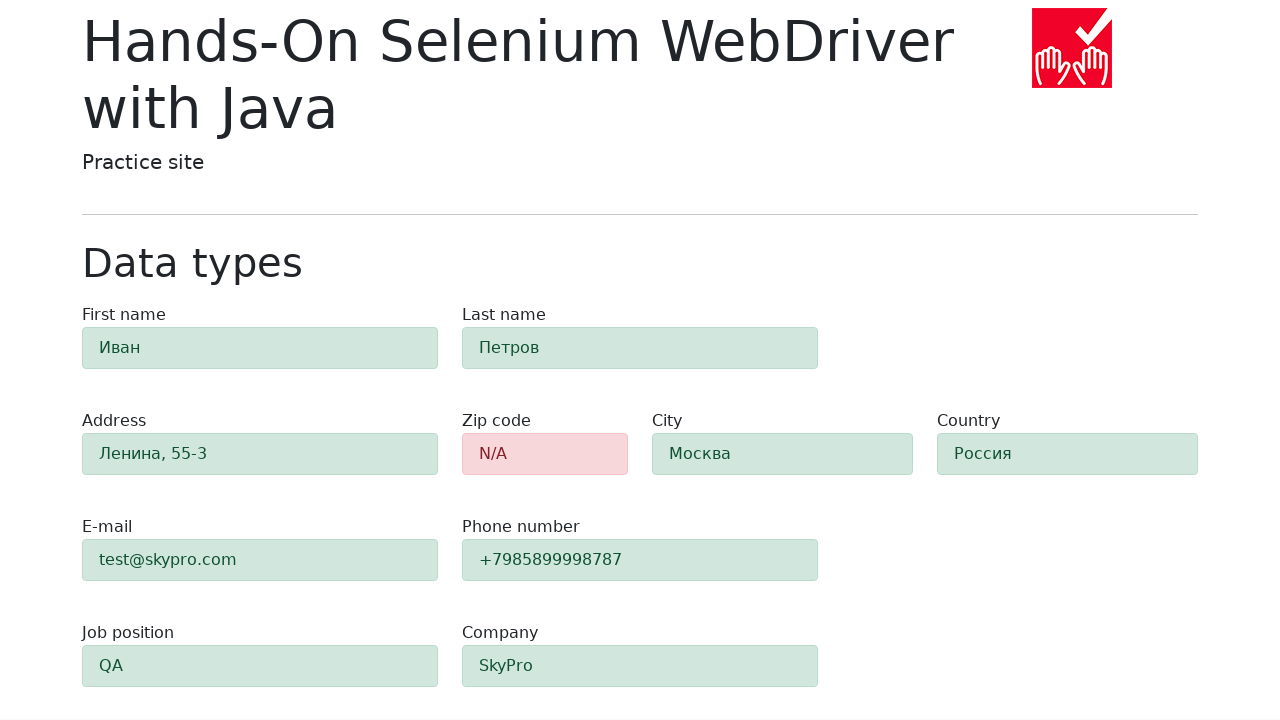

Verified field 'phone' has success styling (alert-success)
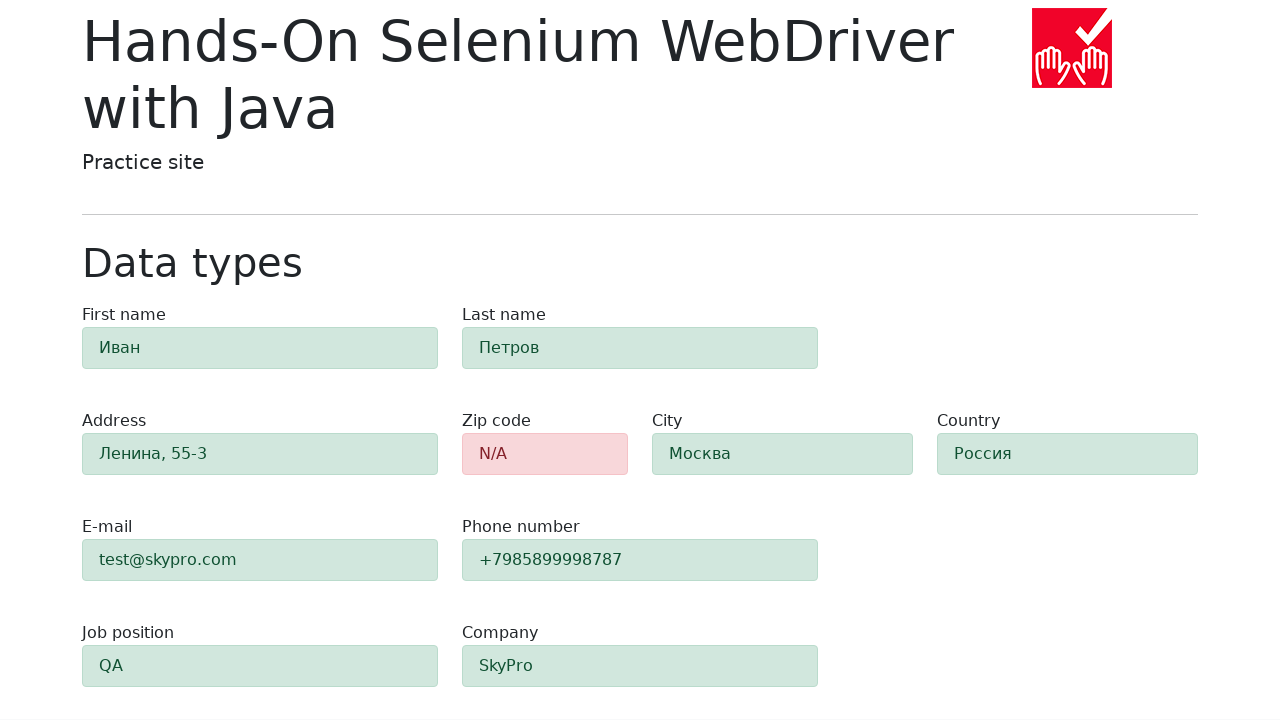

Verified field 'company' has success styling (alert-success)
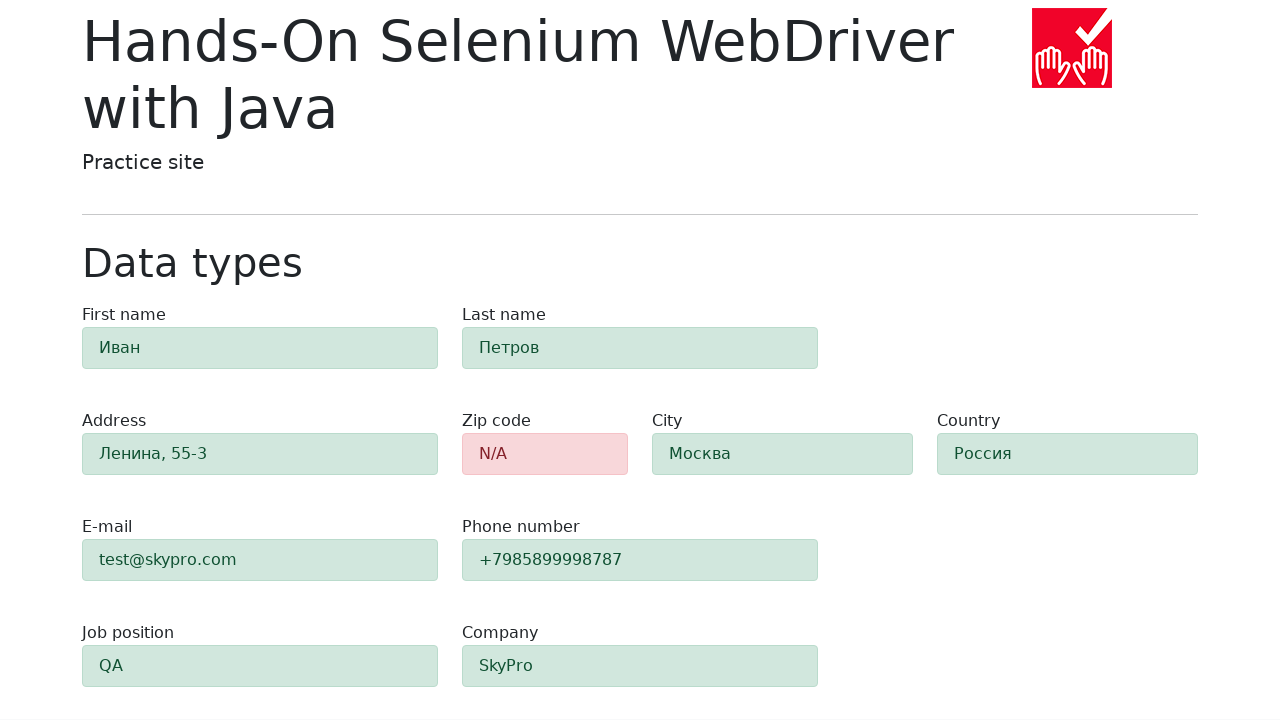

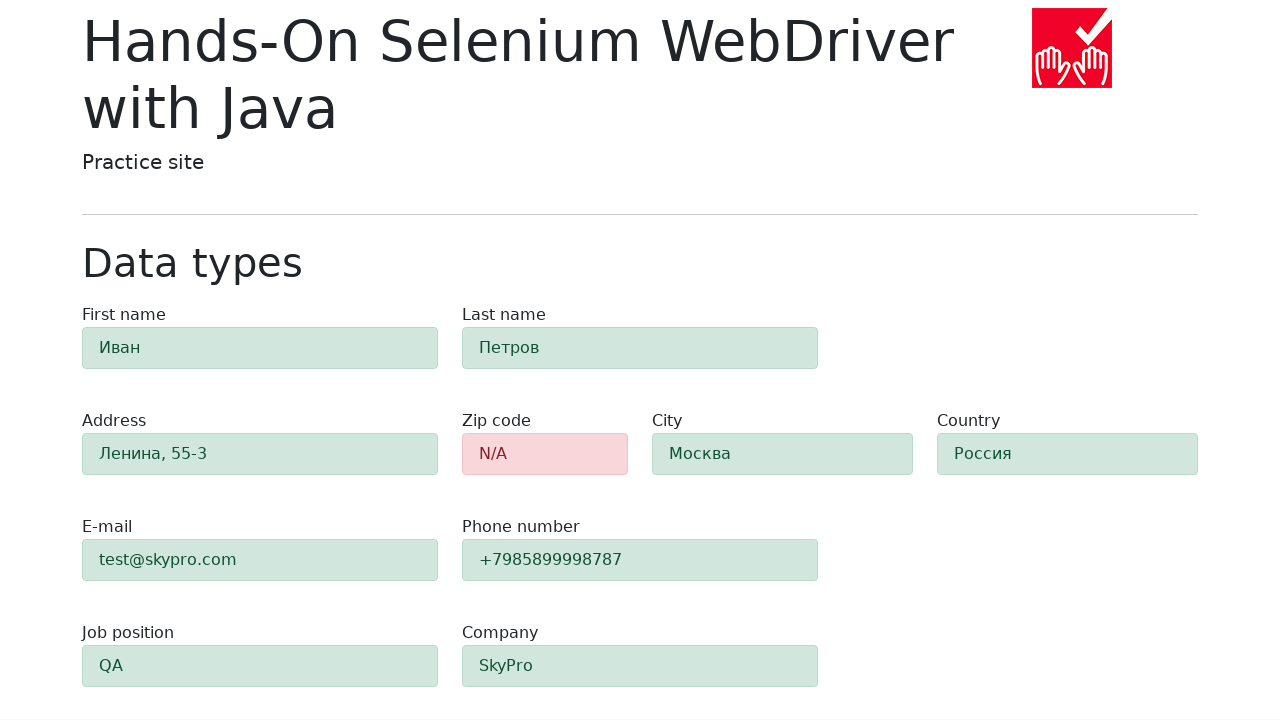